Navigates to a JD.com product page and waits for the price element to load

Starting URL: https://item.jd.com/100012043978.html

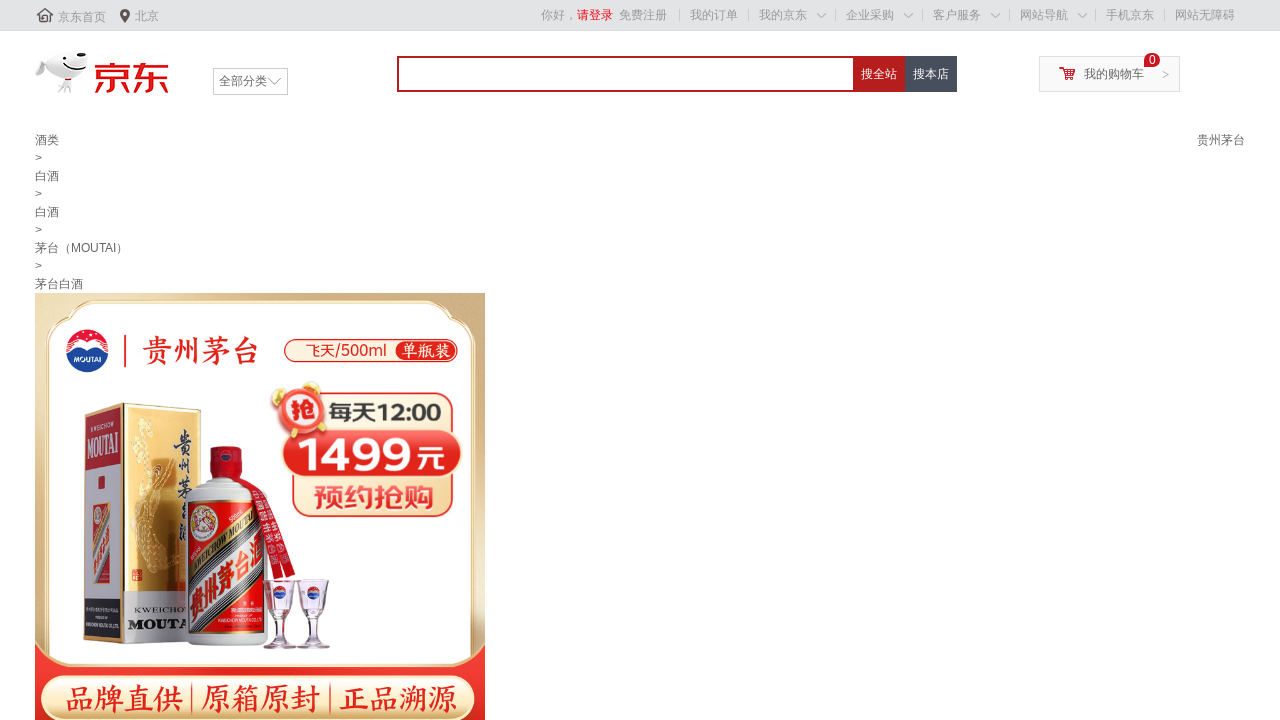

Navigated to JD.com product page
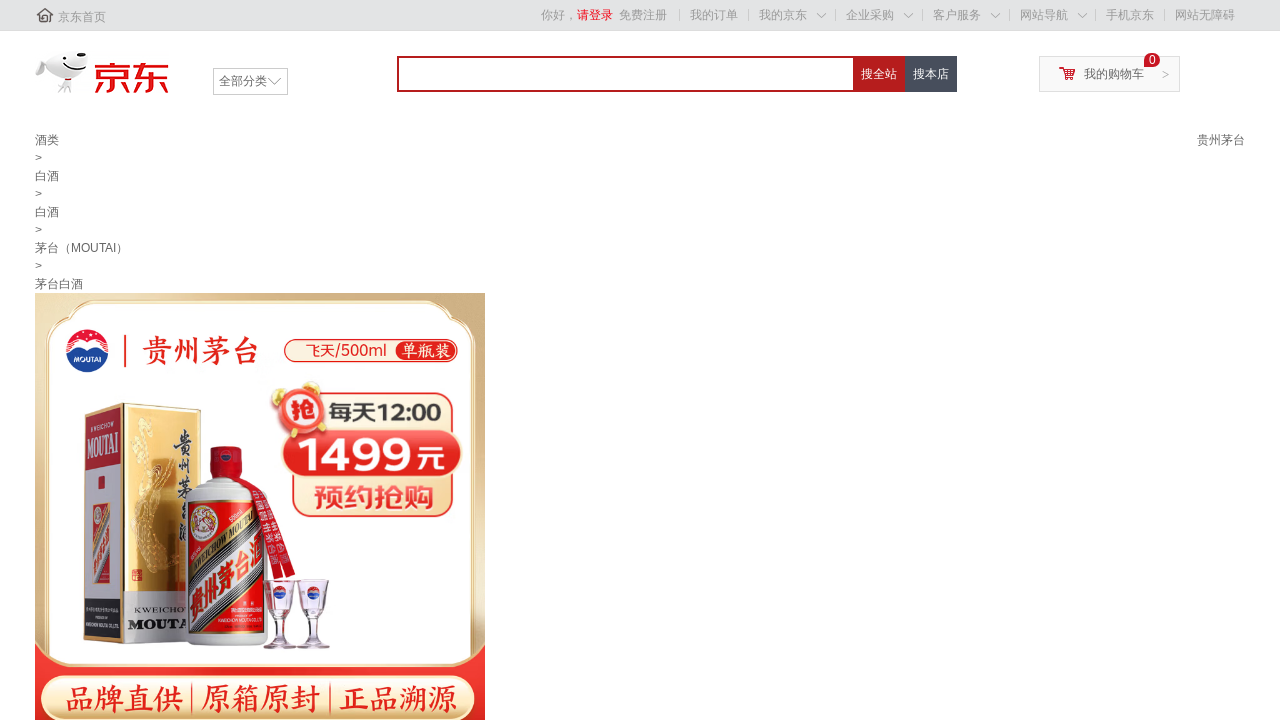

Price element loaded on product page
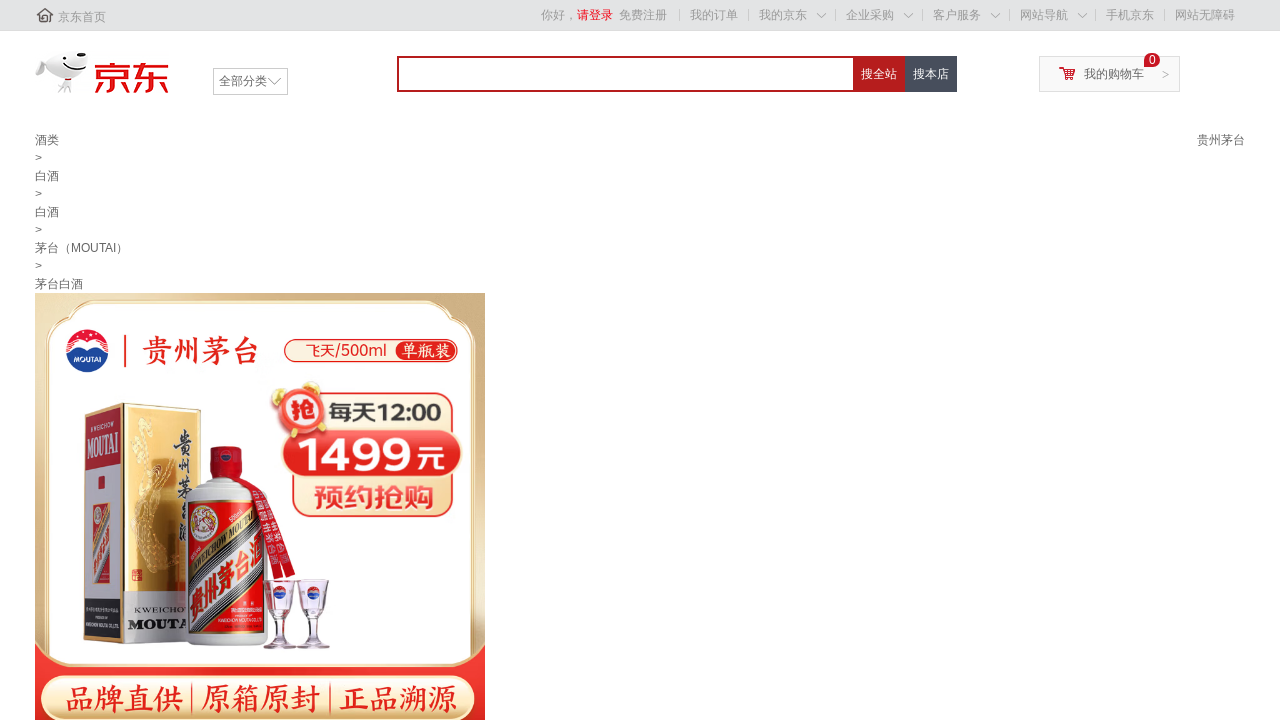

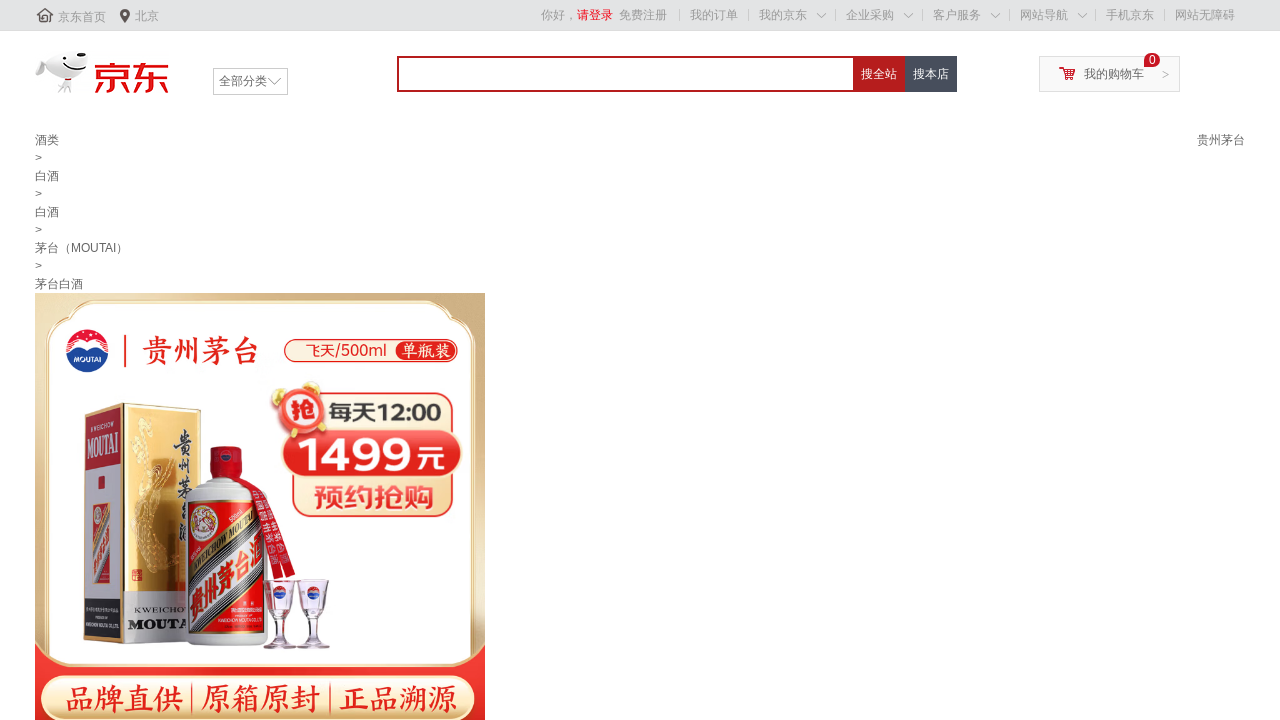